Tests clearing the complete state of all items by checking and then unchecking the toggle all checkbox

Starting URL: https://demo.playwright.dev/todomvc

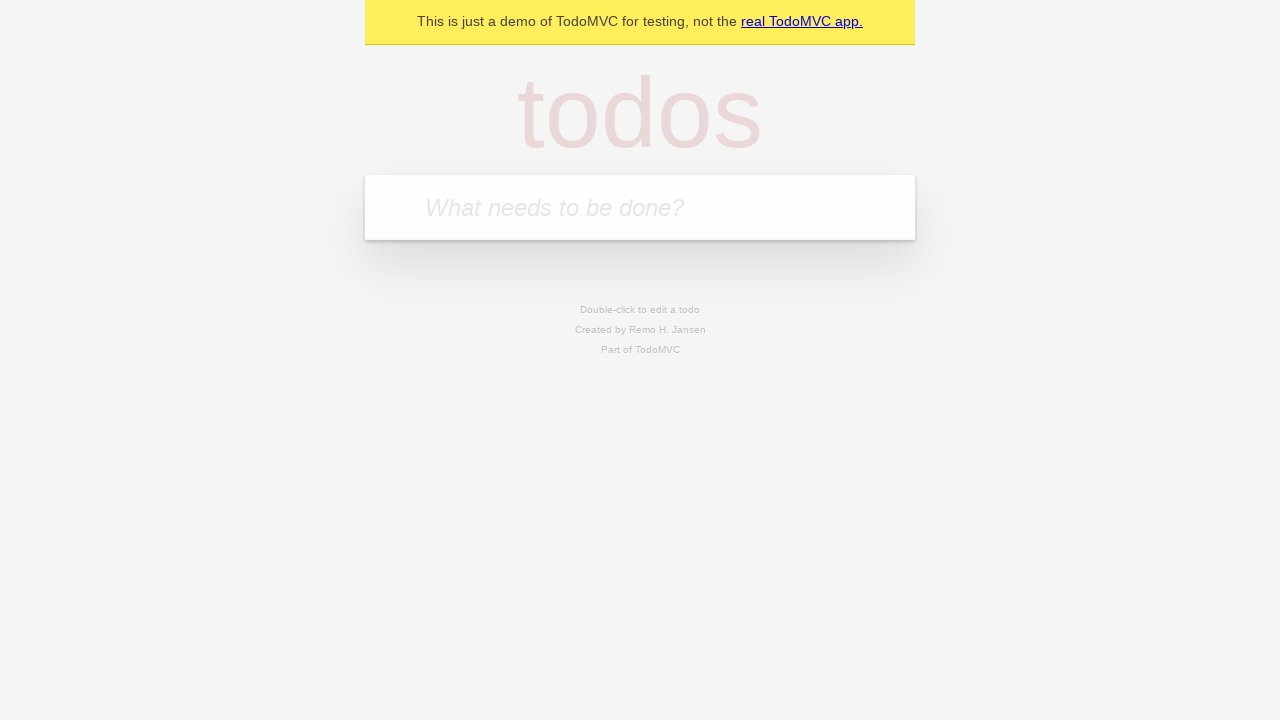

Filled new todo input with 'buy more cheese' on internal:attr=[placeholder="What needs to be done?"i]
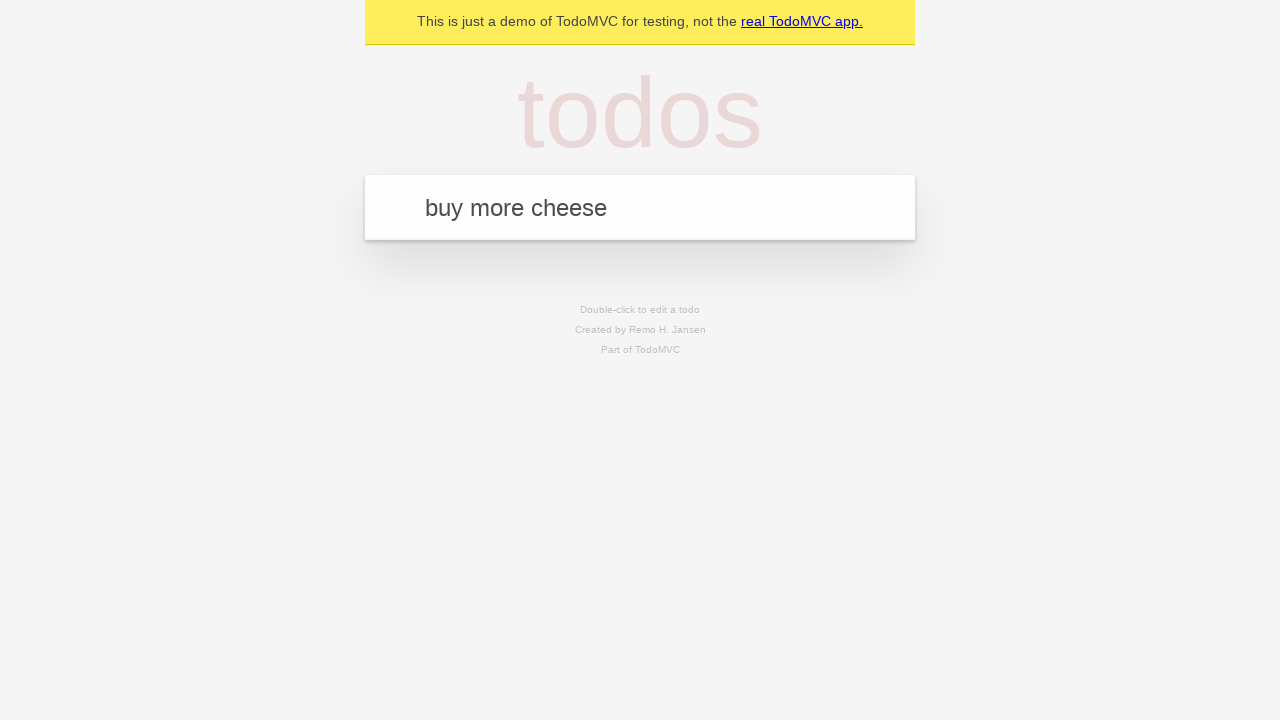

Pressed Enter to add todo 'buy more cheese' on internal:attr=[placeholder="What needs to be done?"i]
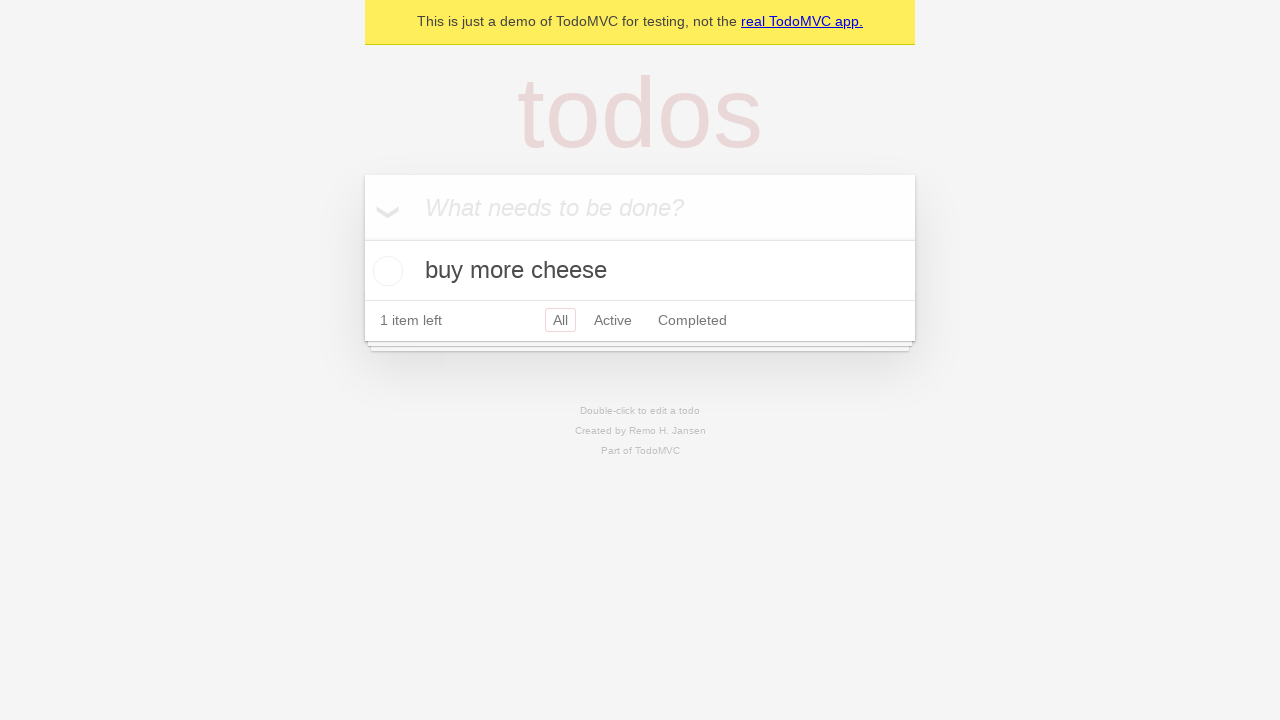

Filled new todo input with 'feed the cat' on internal:attr=[placeholder="What needs to be done?"i]
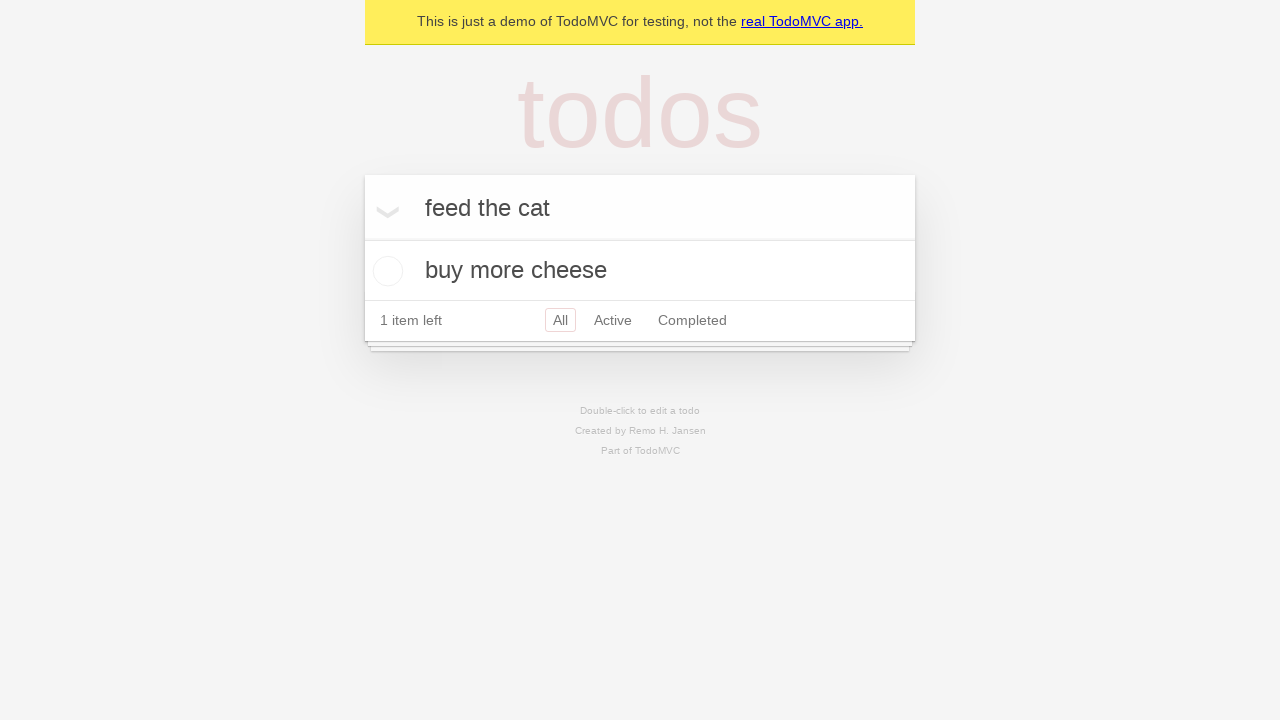

Pressed Enter to add todo 'feed the cat' on internal:attr=[placeholder="What needs to be done?"i]
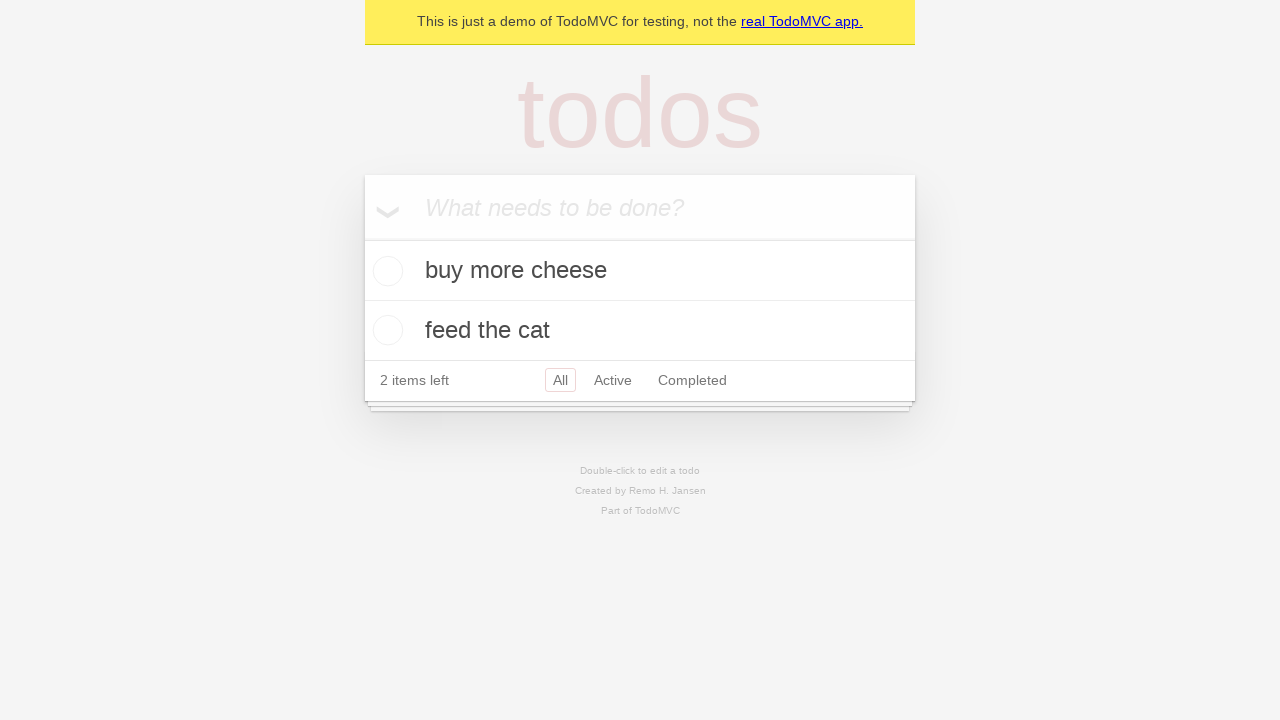

Filled new todo input with 'book a doctors appointment 2' on internal:attr=[placeholder="What needs to be done?"i]
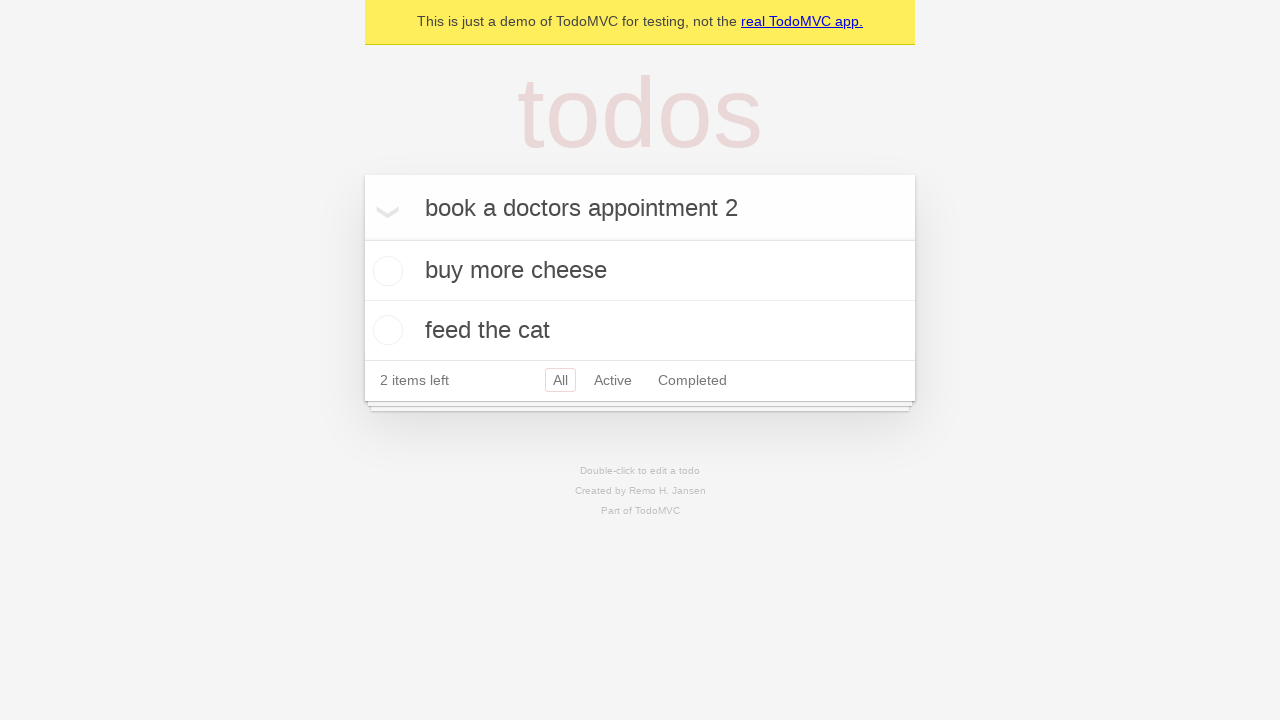

Pressed Enter to add todo 'book a doctors appointment 2' on internal:attr=[placeholder="What needs to be done?"i]
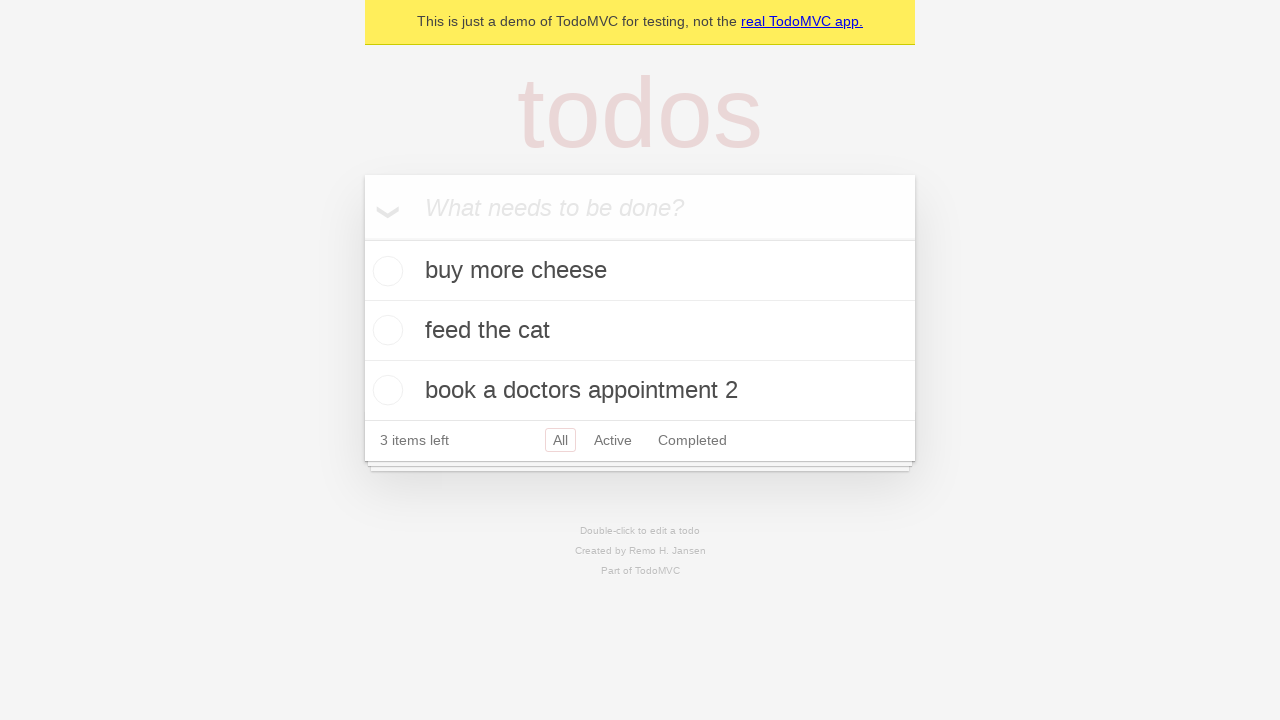

Located toggle all checkbox
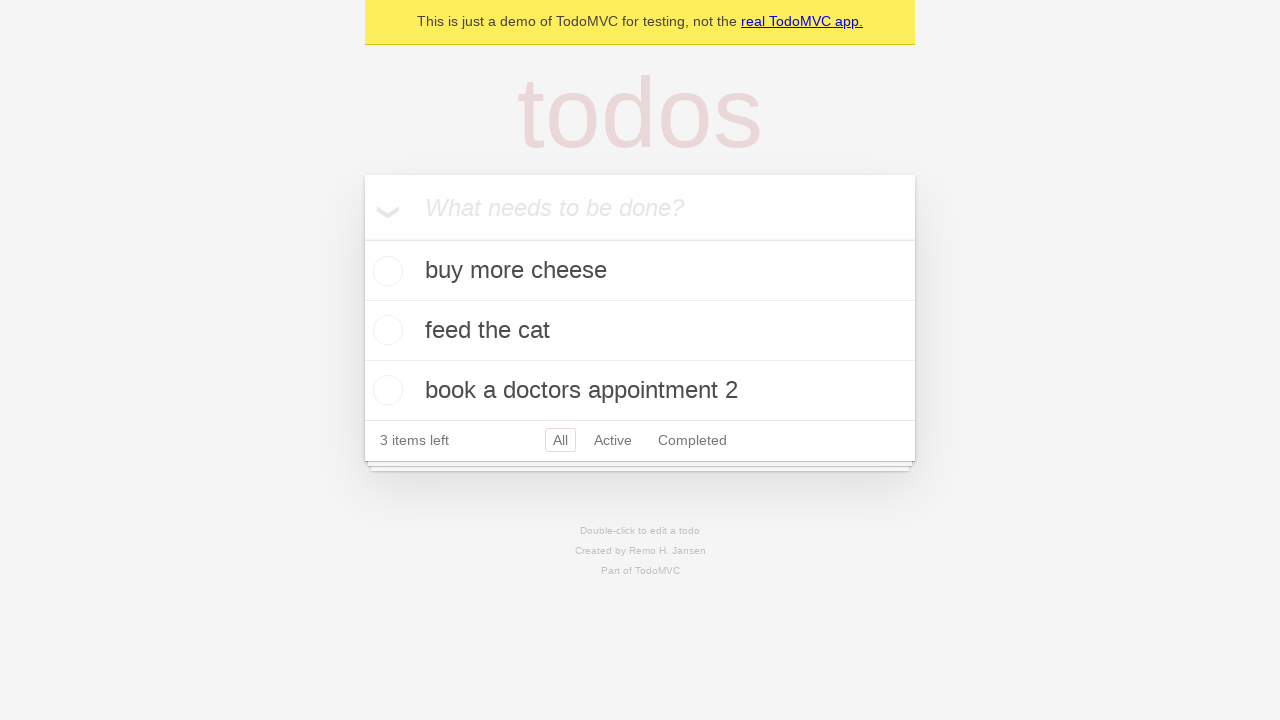

Checked toggle all to mark all items as complete at (362, 238) on internal:label="Mark all as complete"i
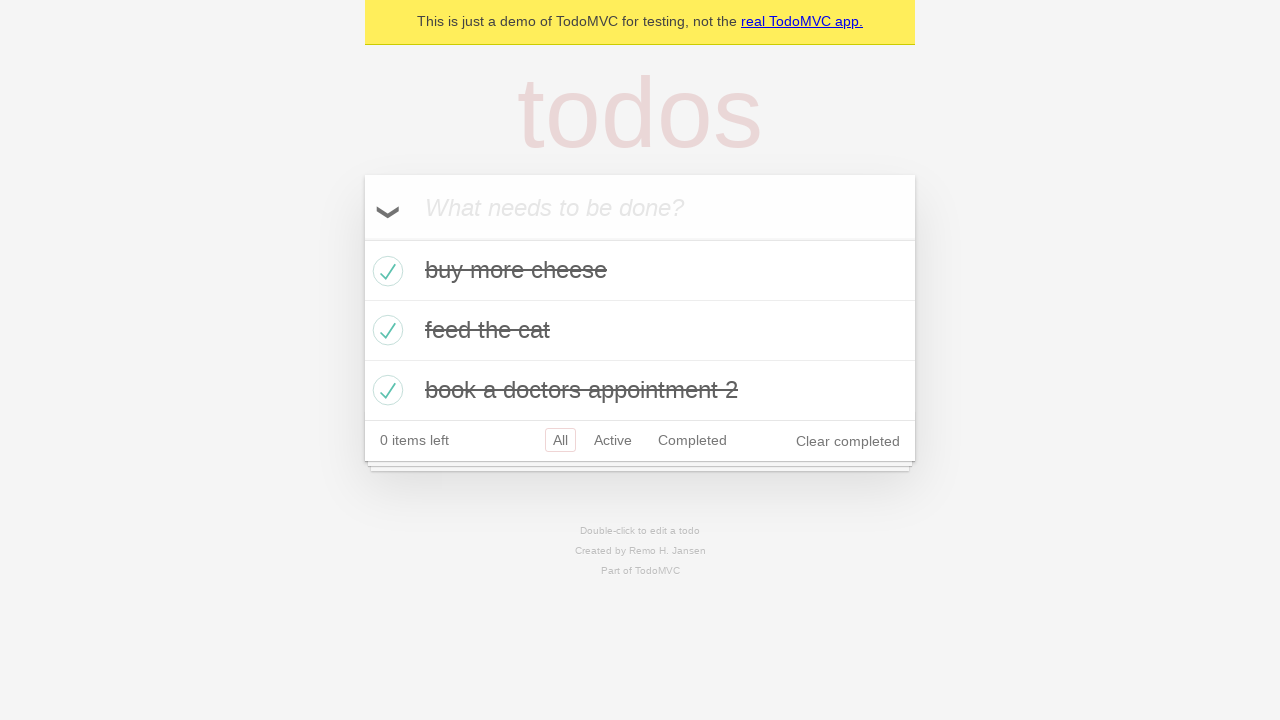

Unchecked toggle all to clear complete state of all items at (362, 238) on internal:label="Mark all as complete"i
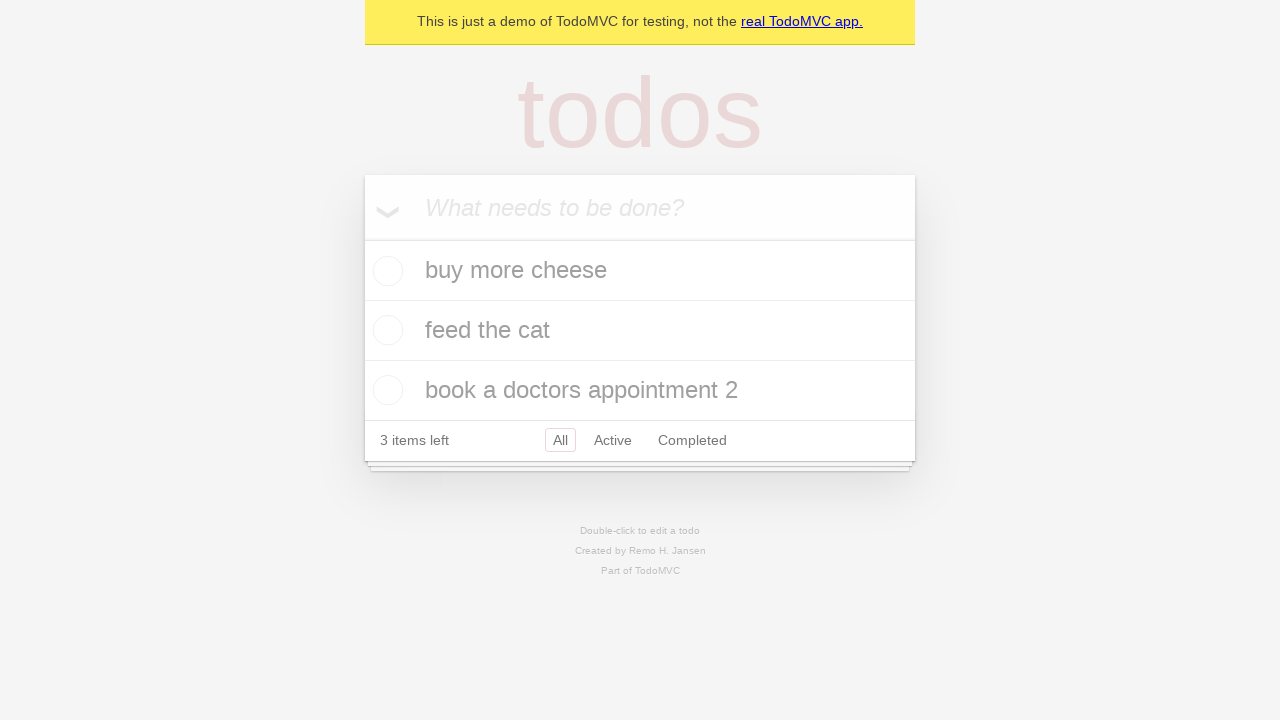

Verified todo items are displayed without completed state
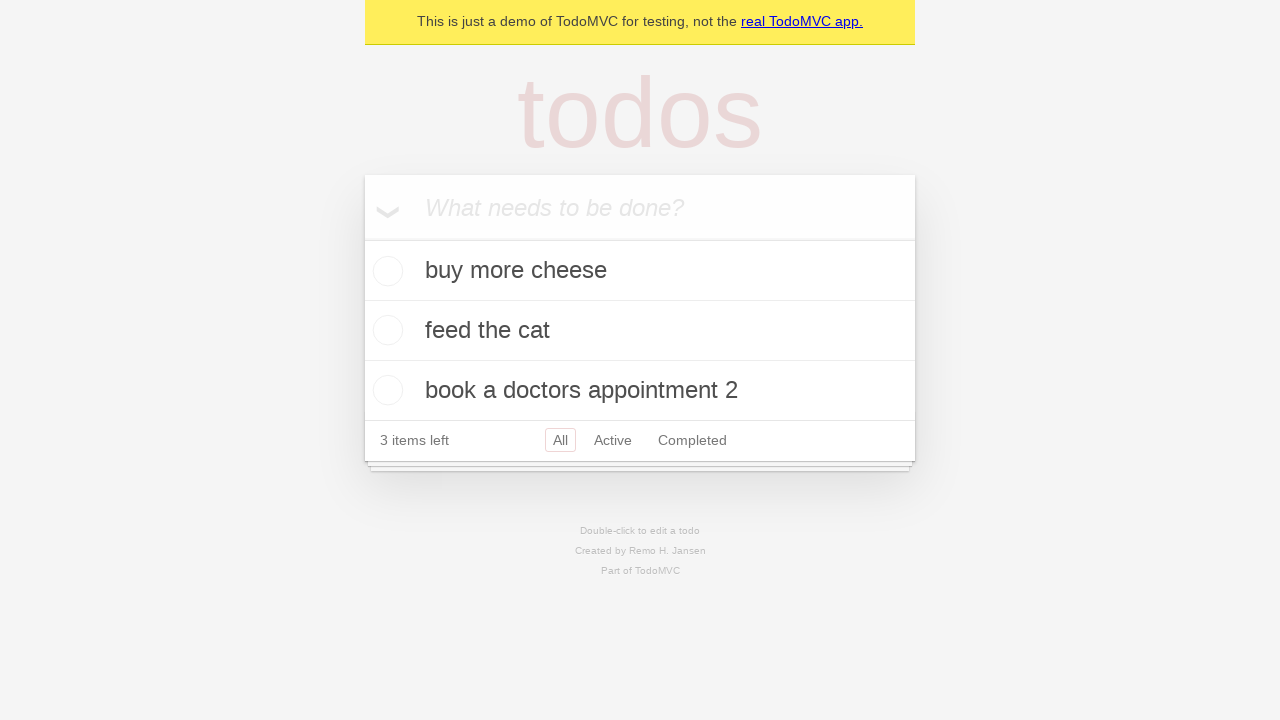

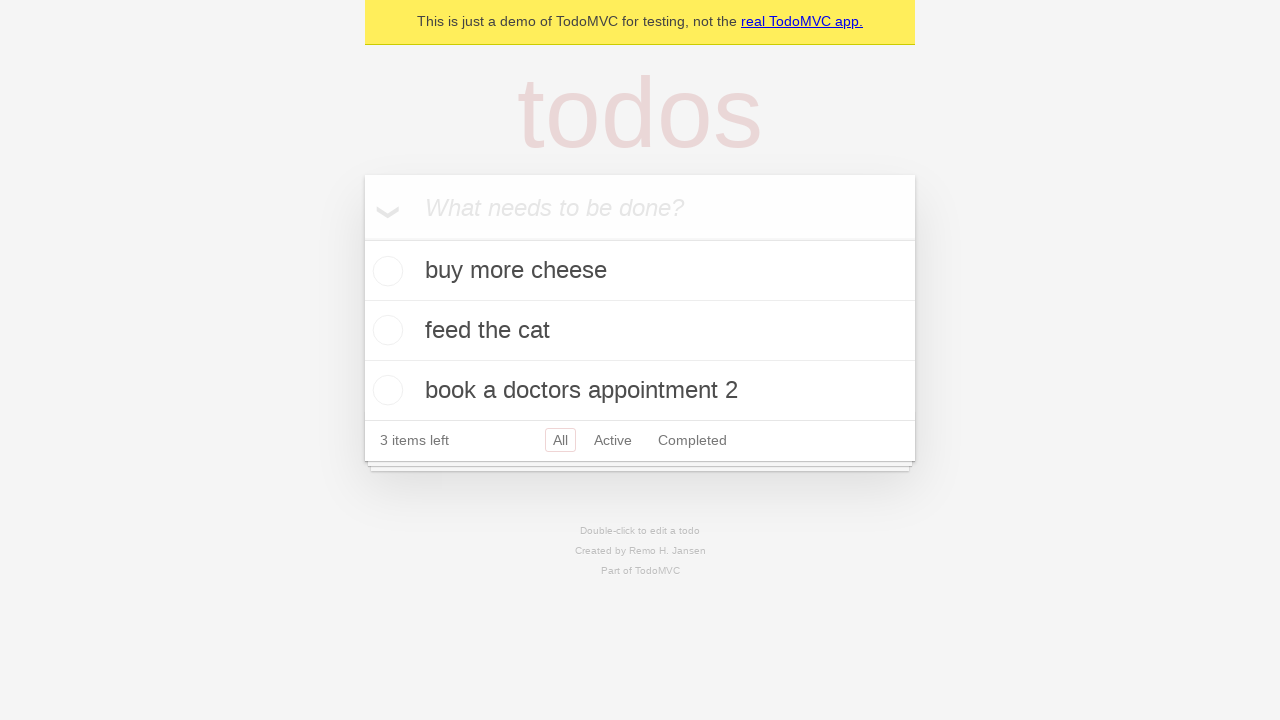